Navigates to a practice automation page, counts links in different sections (entire page, footer, first footer column), and opens all links from the first footer column in new tabs

Starting URL: https://rahulshettyacademy.com/AutomationPractice/

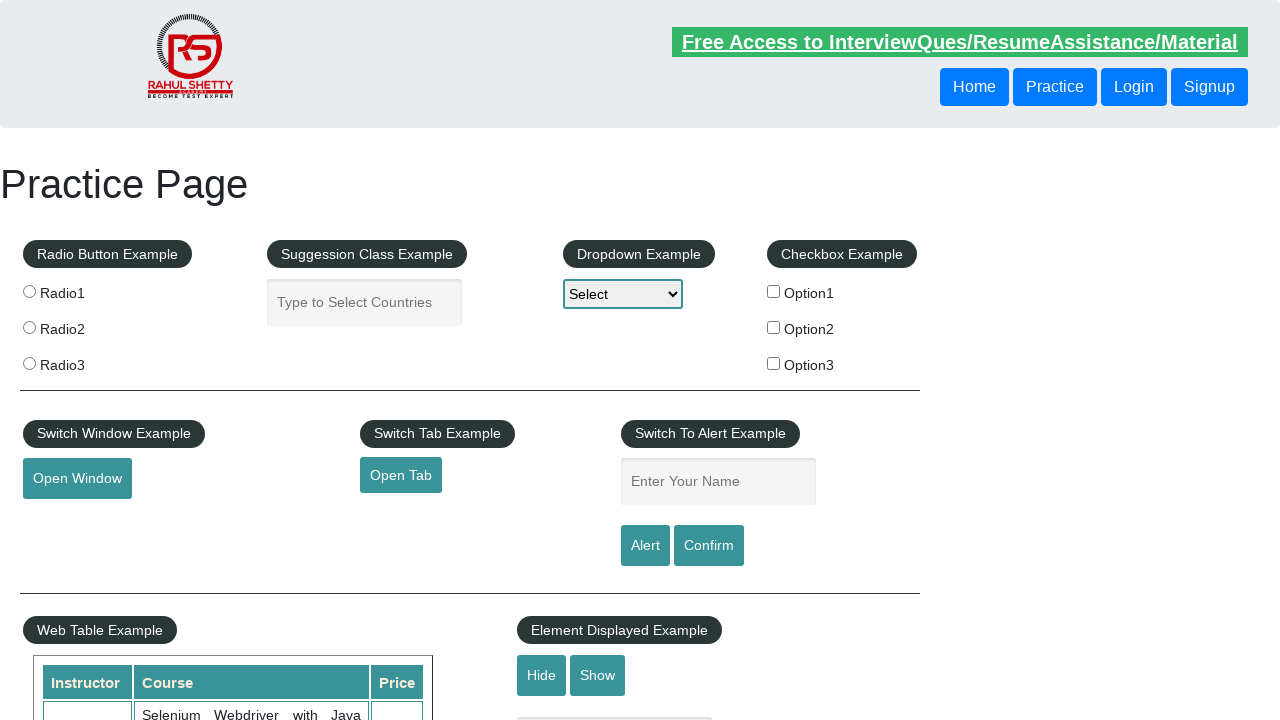

Navigated to automation practice page
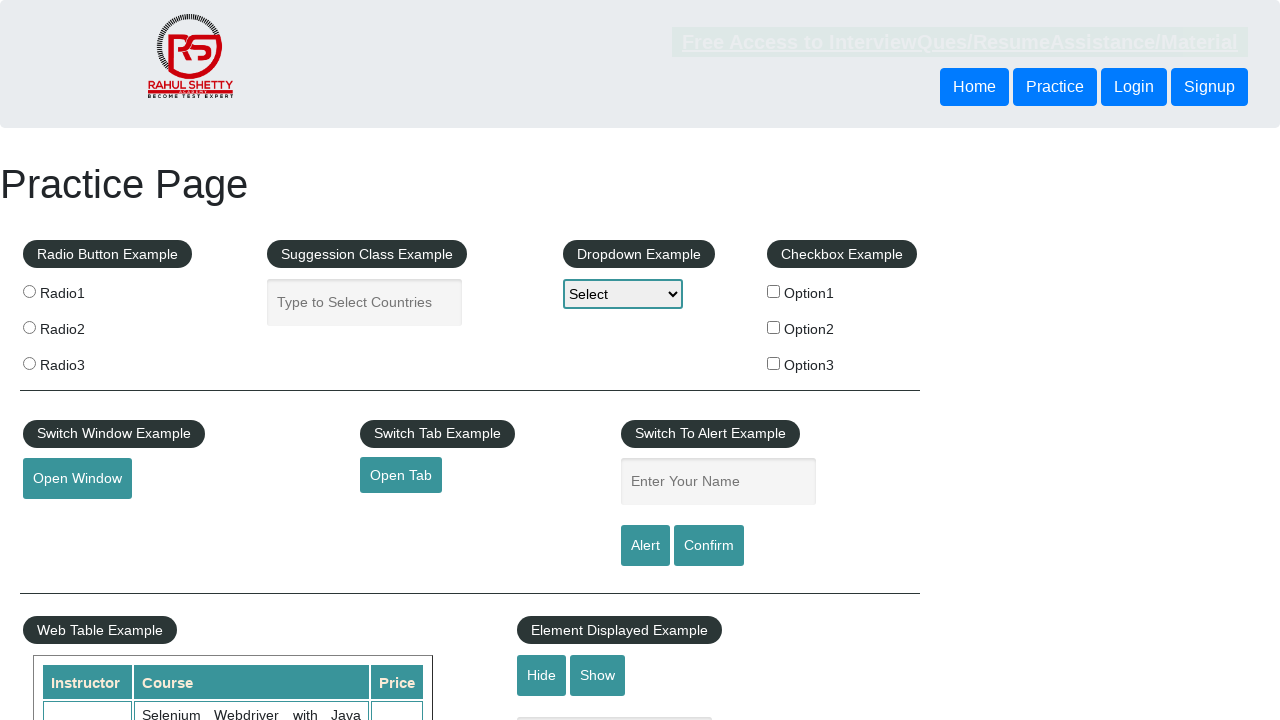

Retrieved all links on page - total count: 27
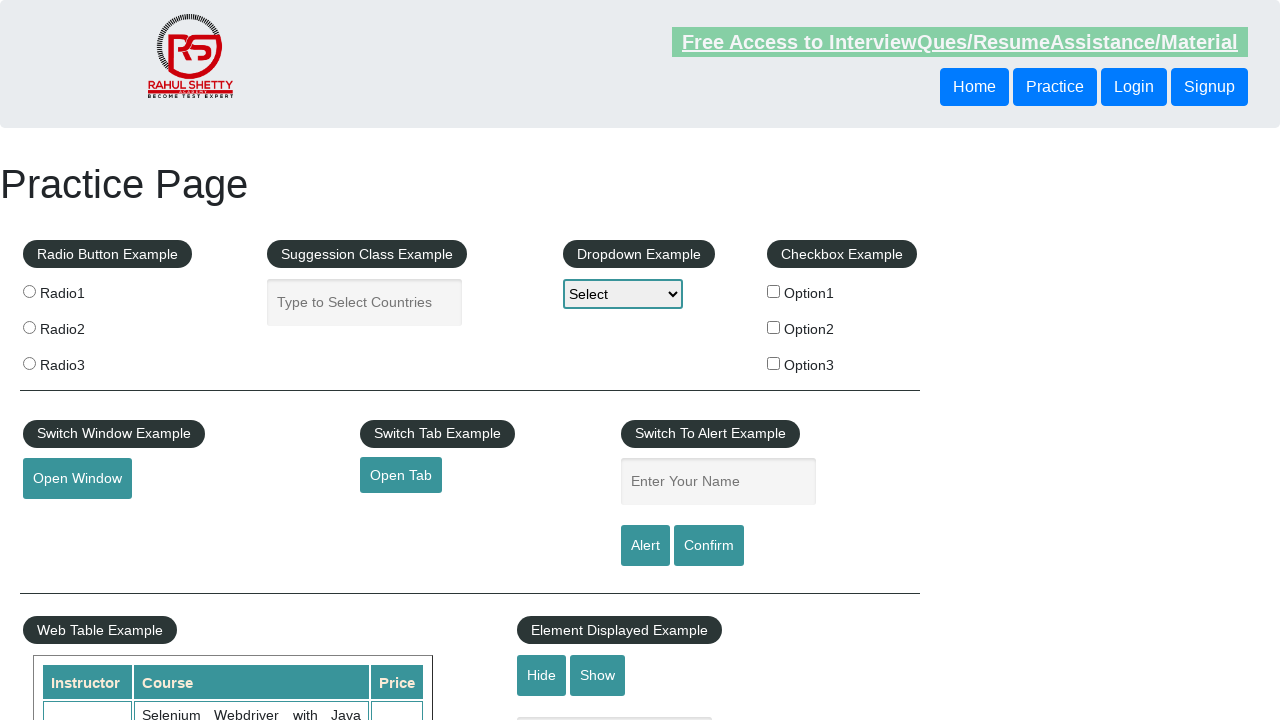

Located footer section (#gf-BIG)
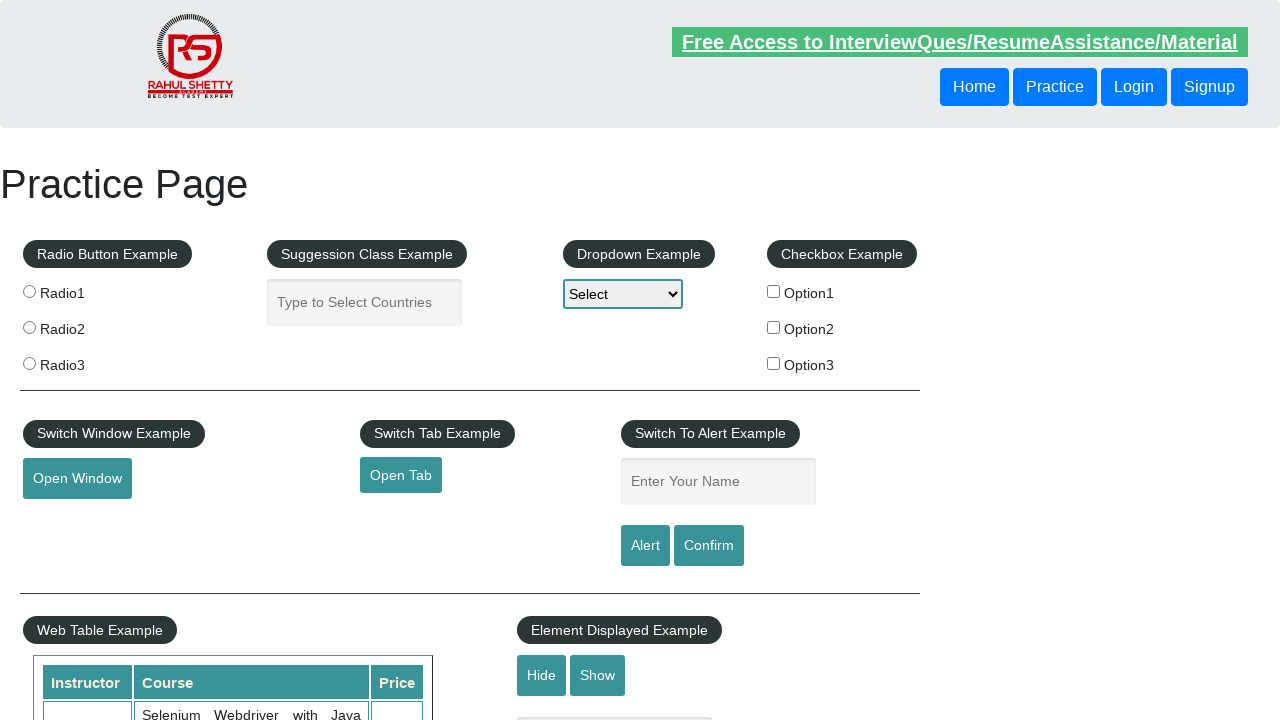

Retrieved all links in footer section - total count: 20
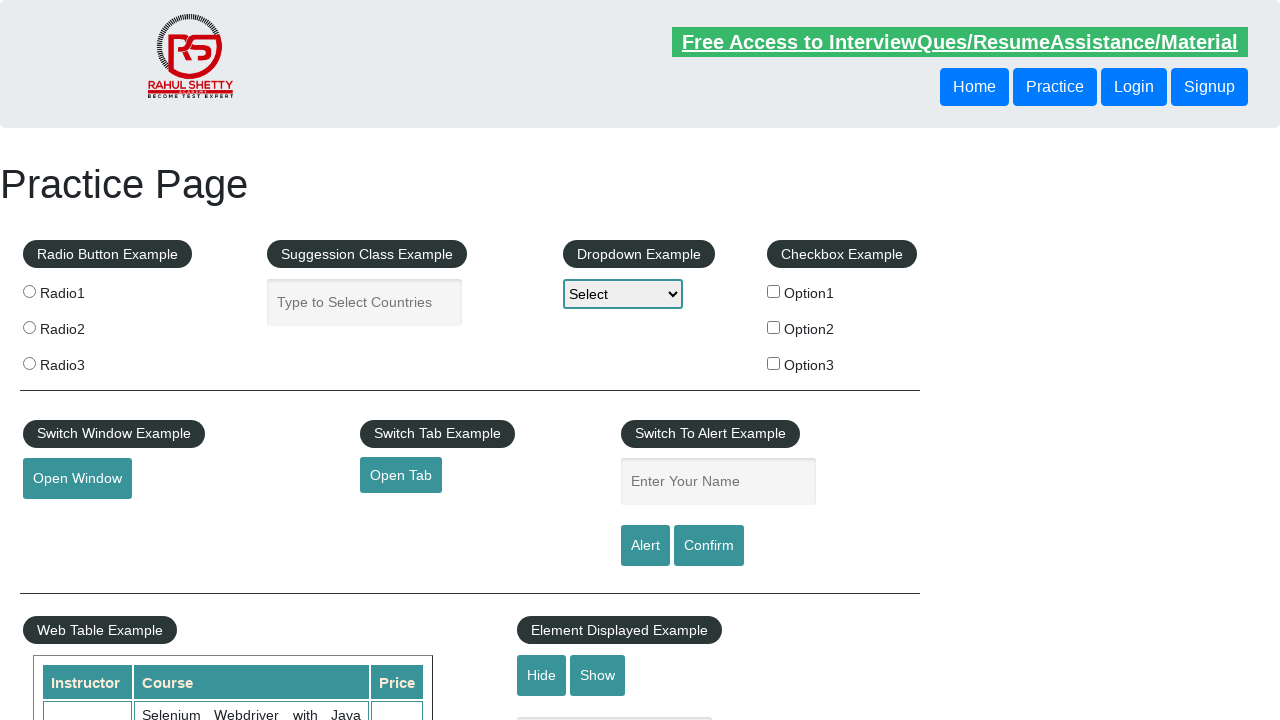

Located first column of footer
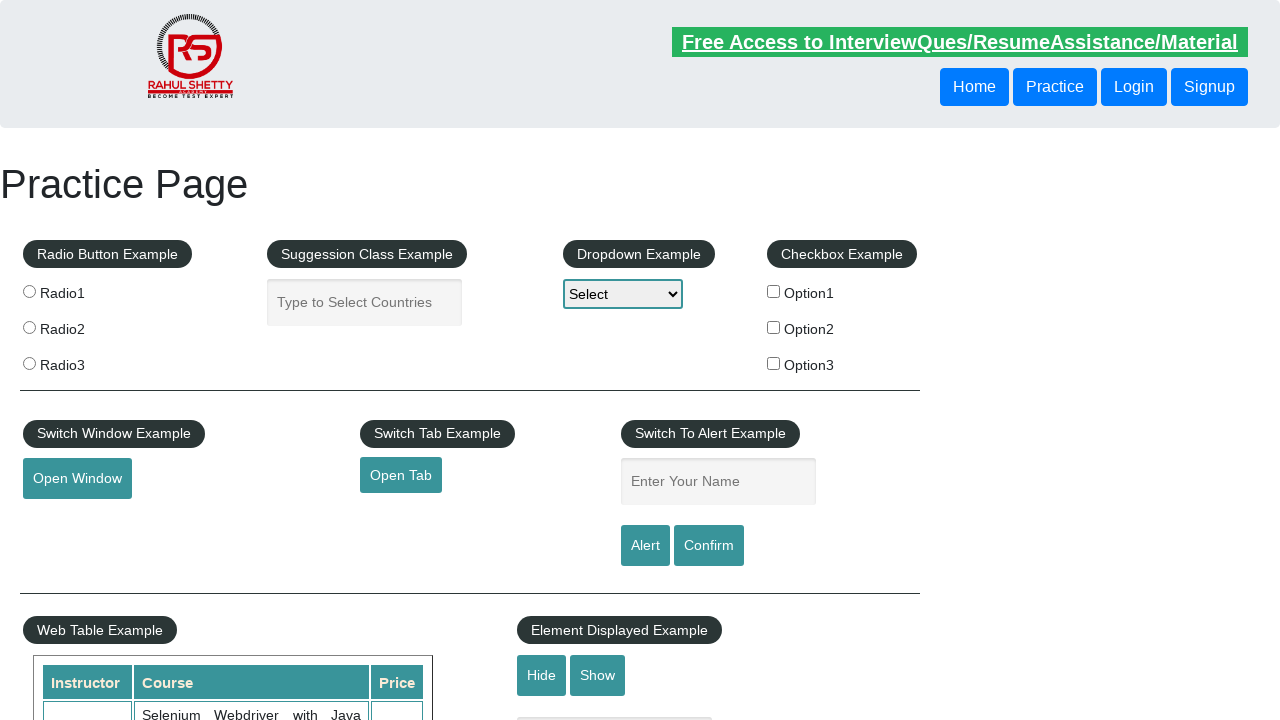

Retrieved all links in first footer column - total count: 5
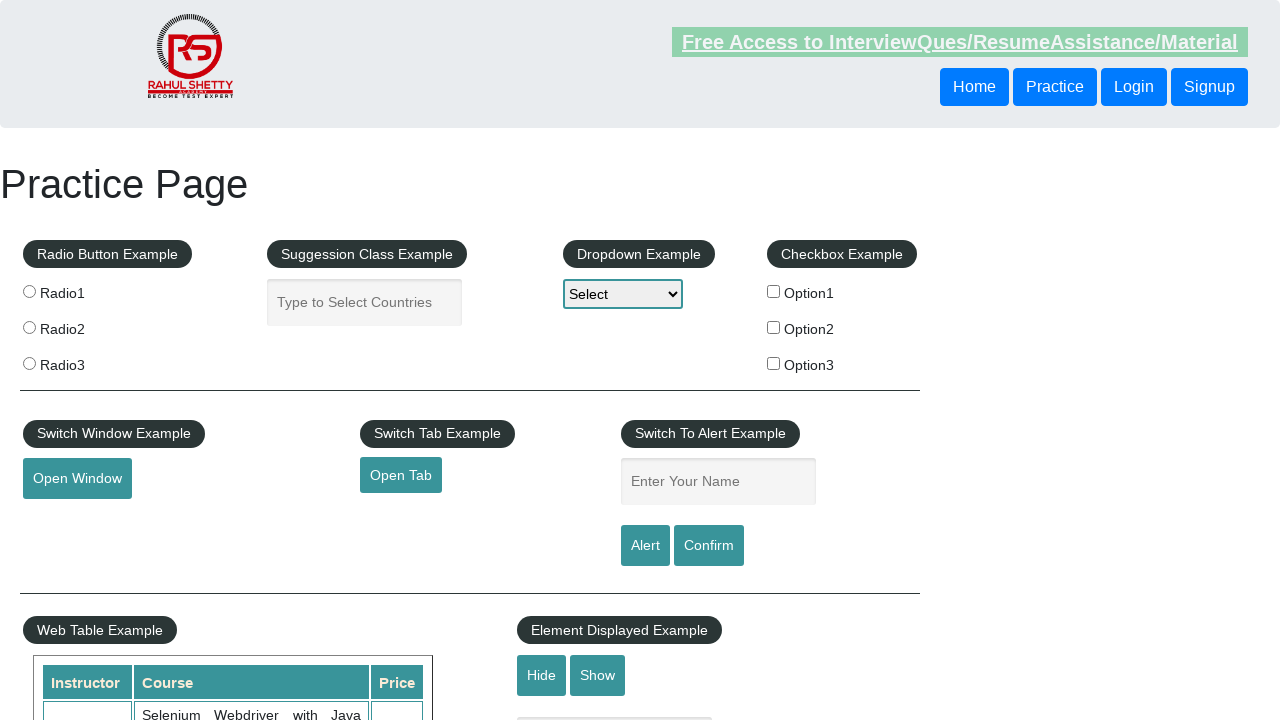

Opened link 1 from first footer column in new tab using Ctrl+Click at (68, 520) on xpath=//tbody/tr/td/ul >> nth=0 >> a >> nth=1
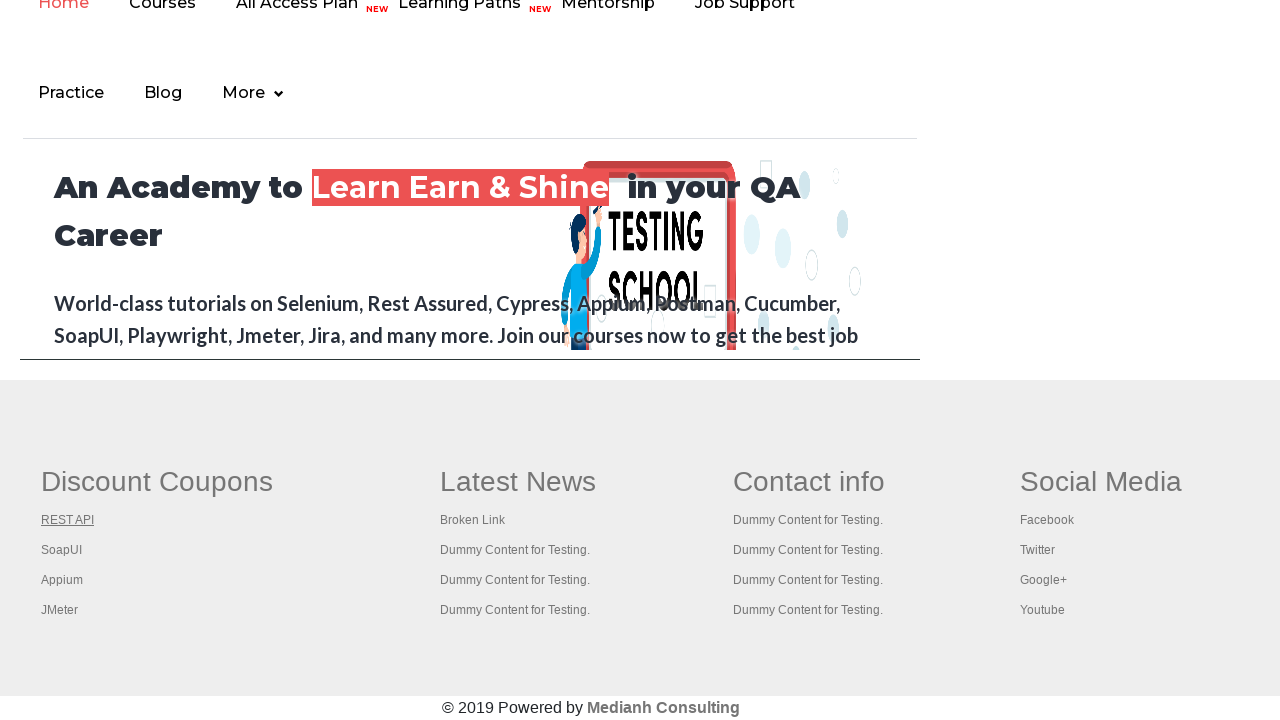

Opened link 2 from first footer column in new tab using Ctrl+Click at (62, 550) on xpath=//tbody/tr/td/ul >> nth=0 >> a >> nth=2
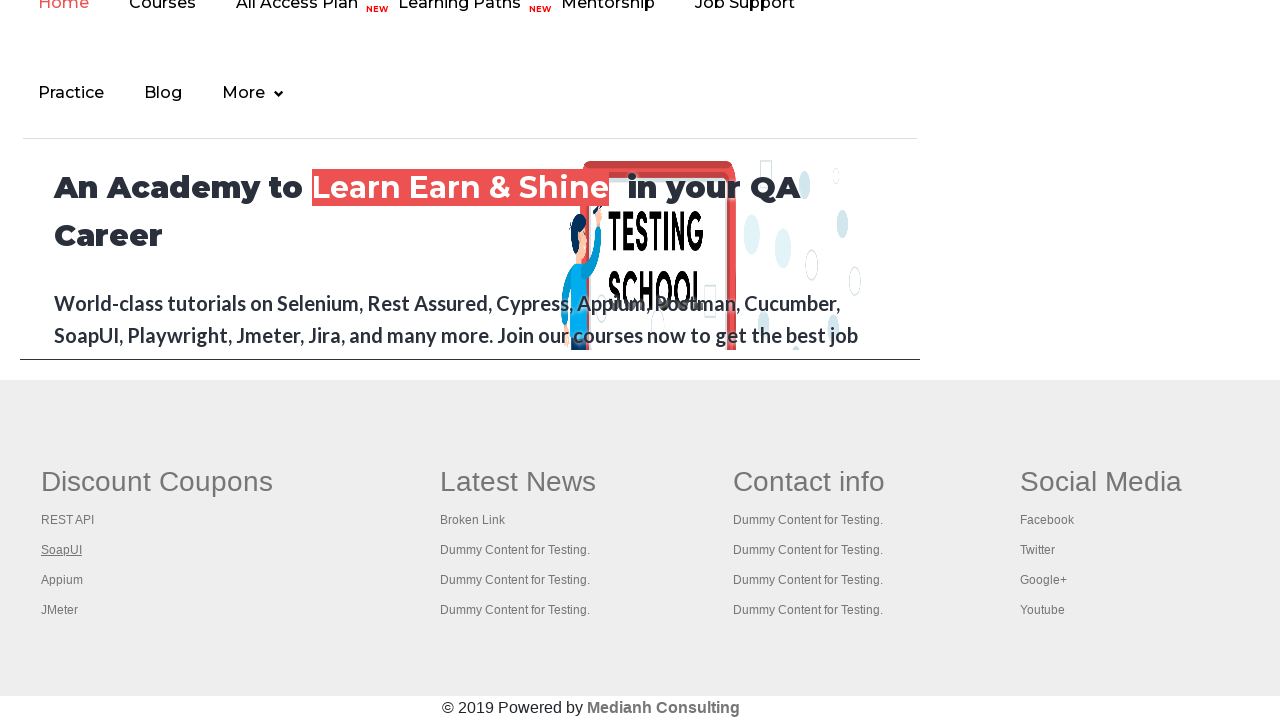

Opened link 3 from first footer column in new tab using Ctrl+Click at (62, 580) on xpath=//tbody/tr/td/ul >> nth=0 >> a >> nth=3
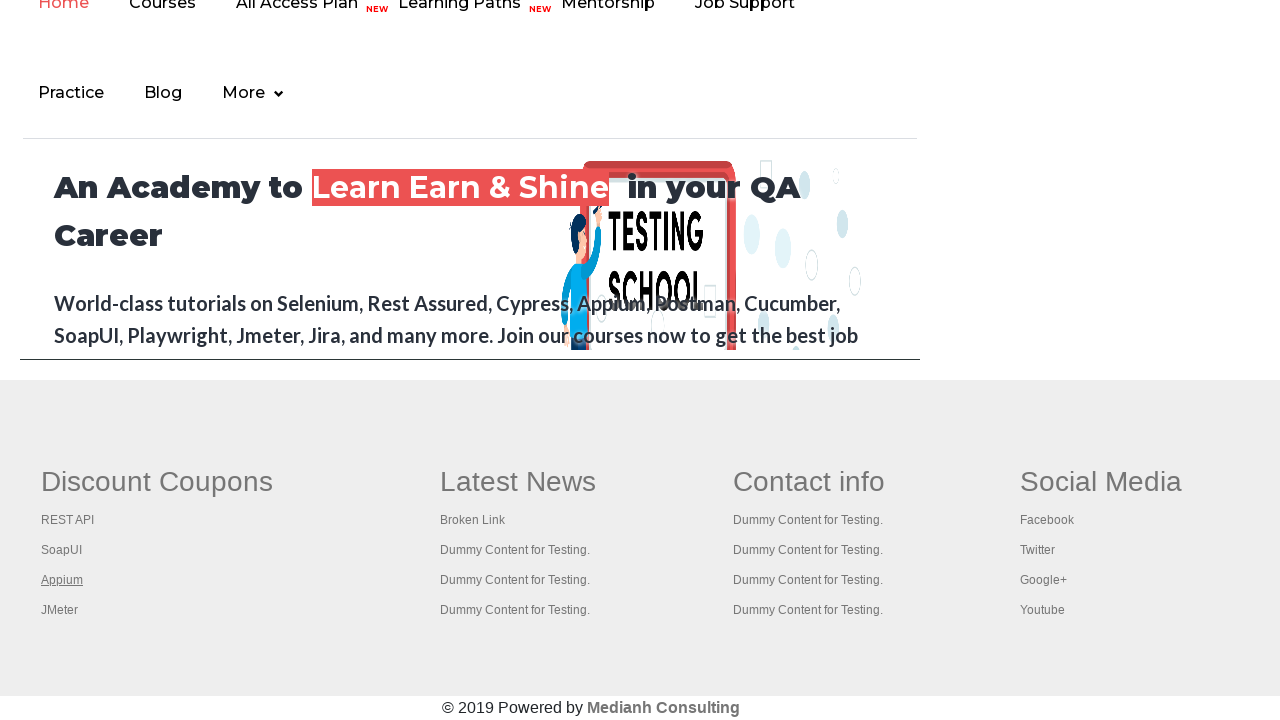

Opened link 4 from first footer column in new tab using Ctrl+Click at (60, 610) on xpath=//tbody/tr/td/ul >> nth=0 >> a >> nth=4
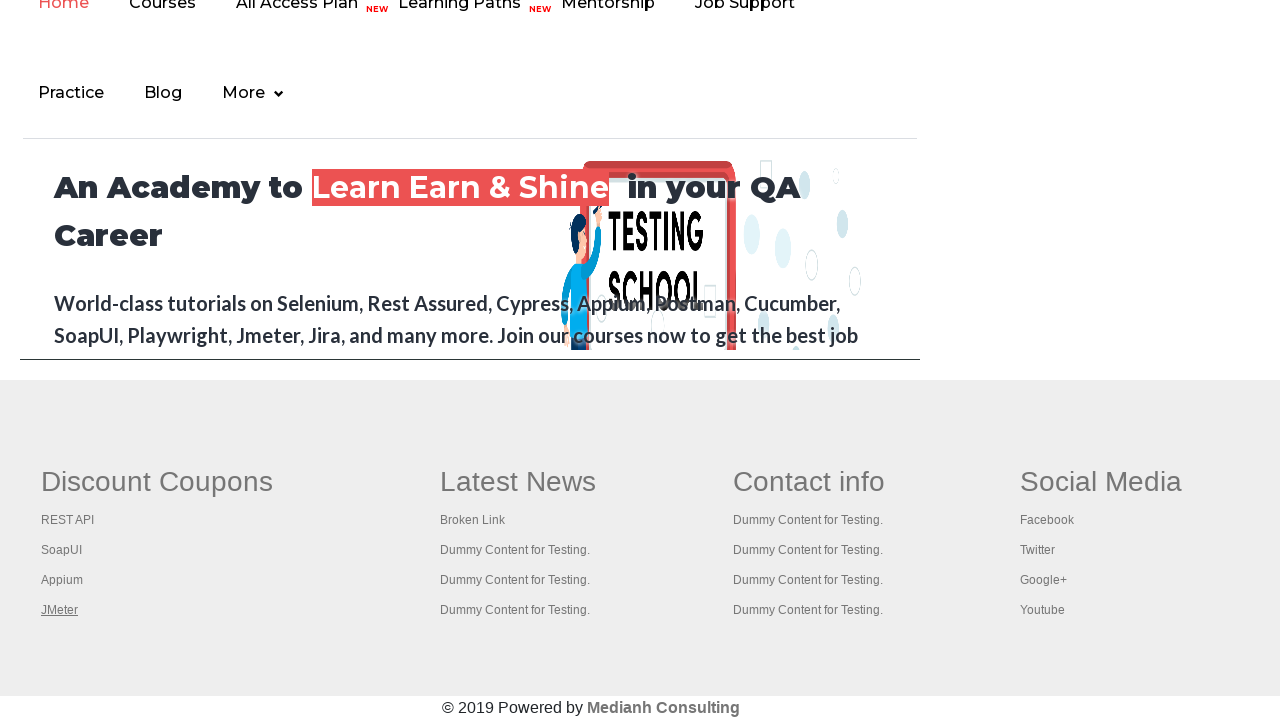

Retrieved all open tabs/windows - total count: 5
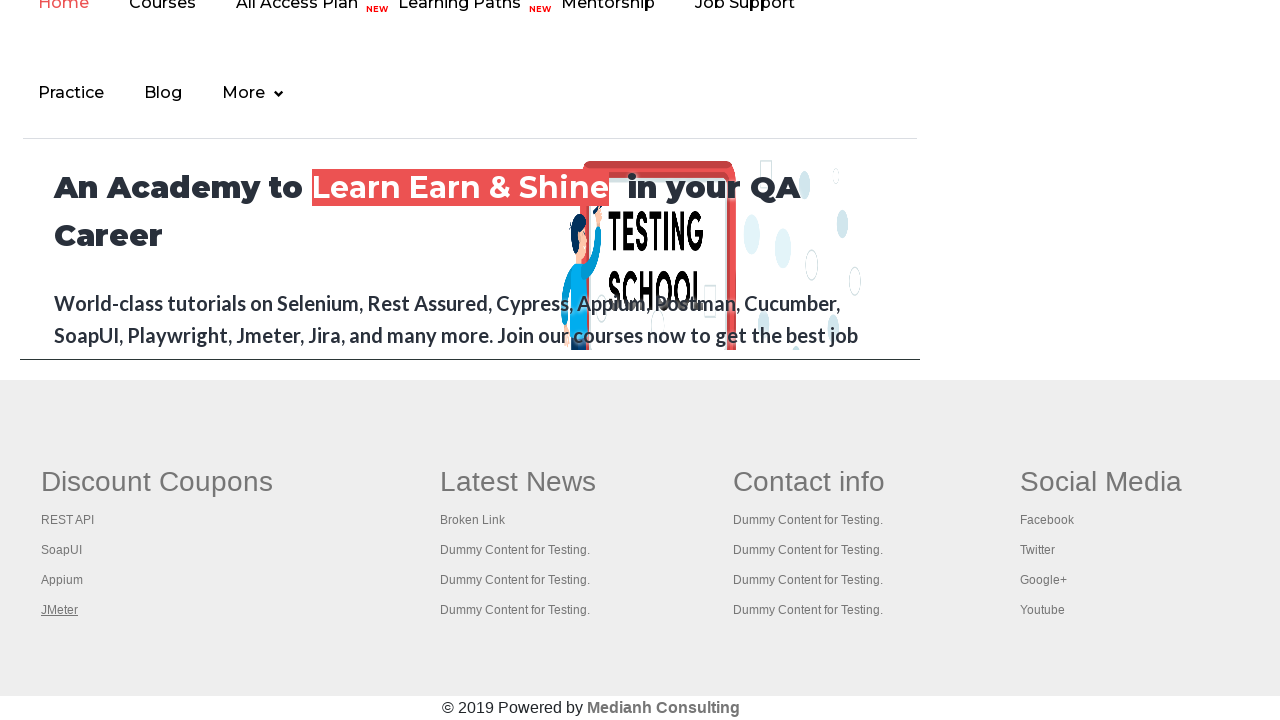

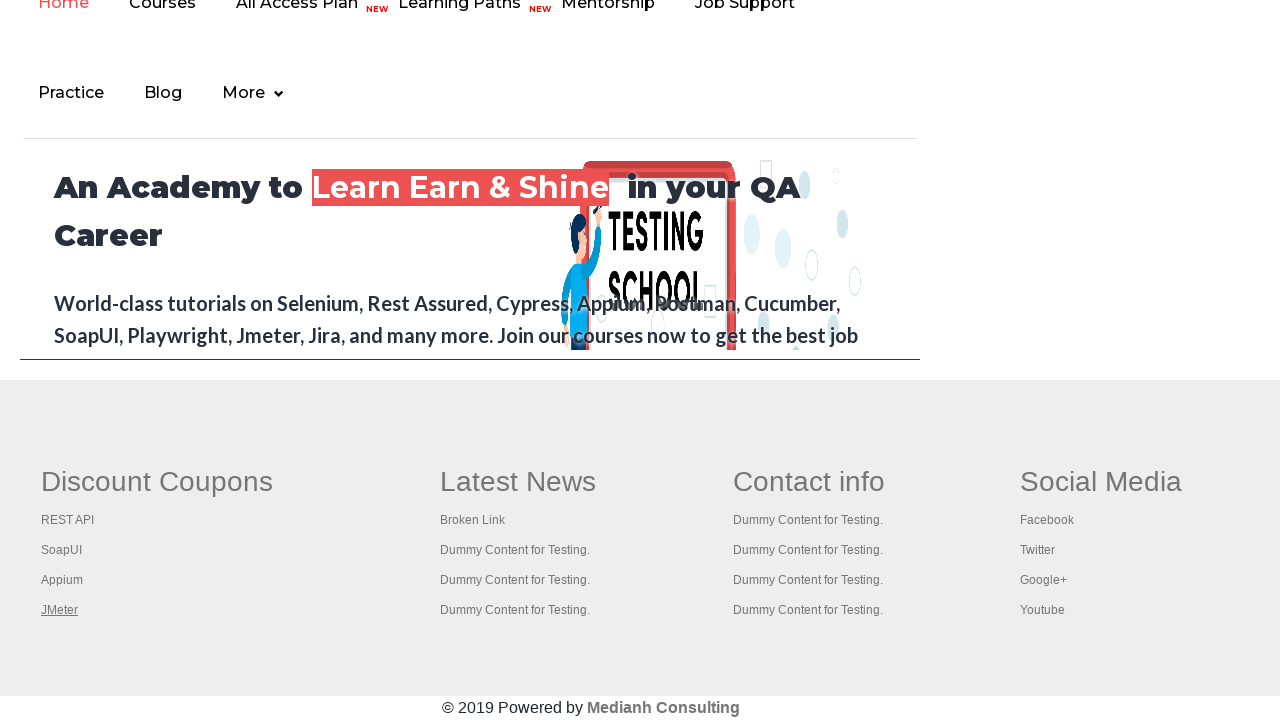